Tests navigation on MetLife website by clicking on the Solutions tab and then selecting the Dental link from the dropdown menu

Starting URL: https://www.metlife.com/

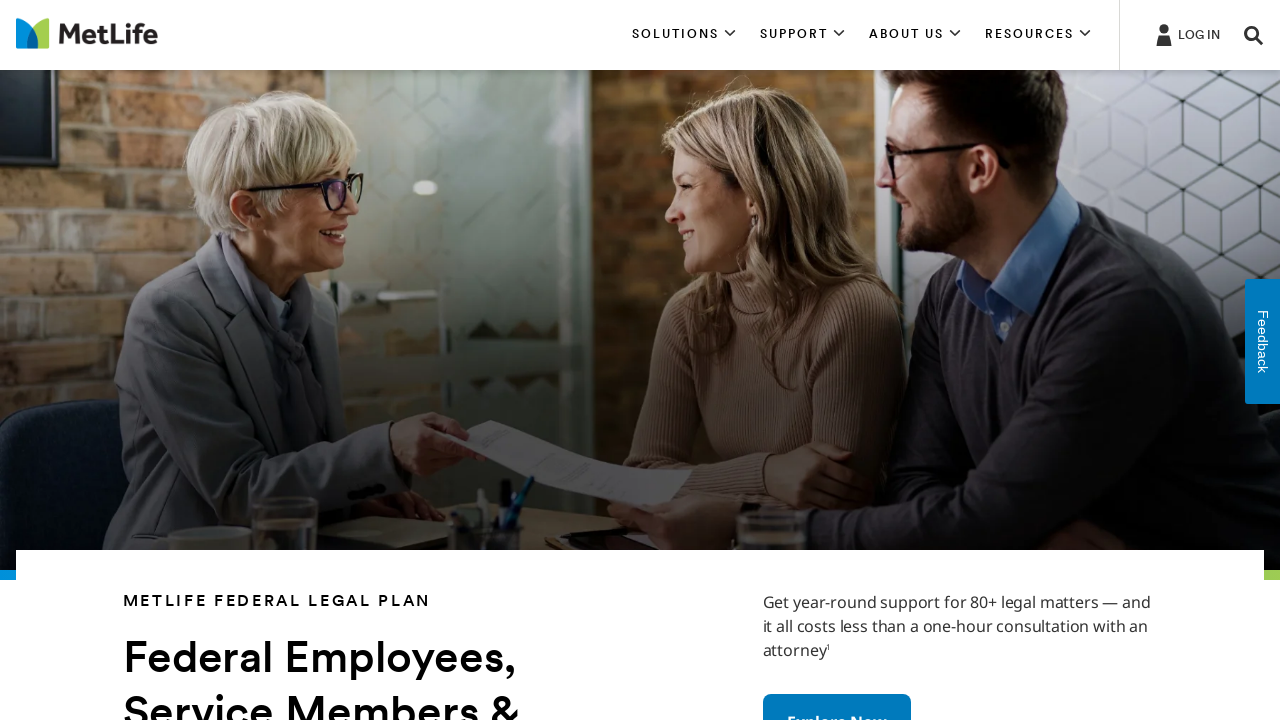

Waited for Solutions tab to be attached to the DOM
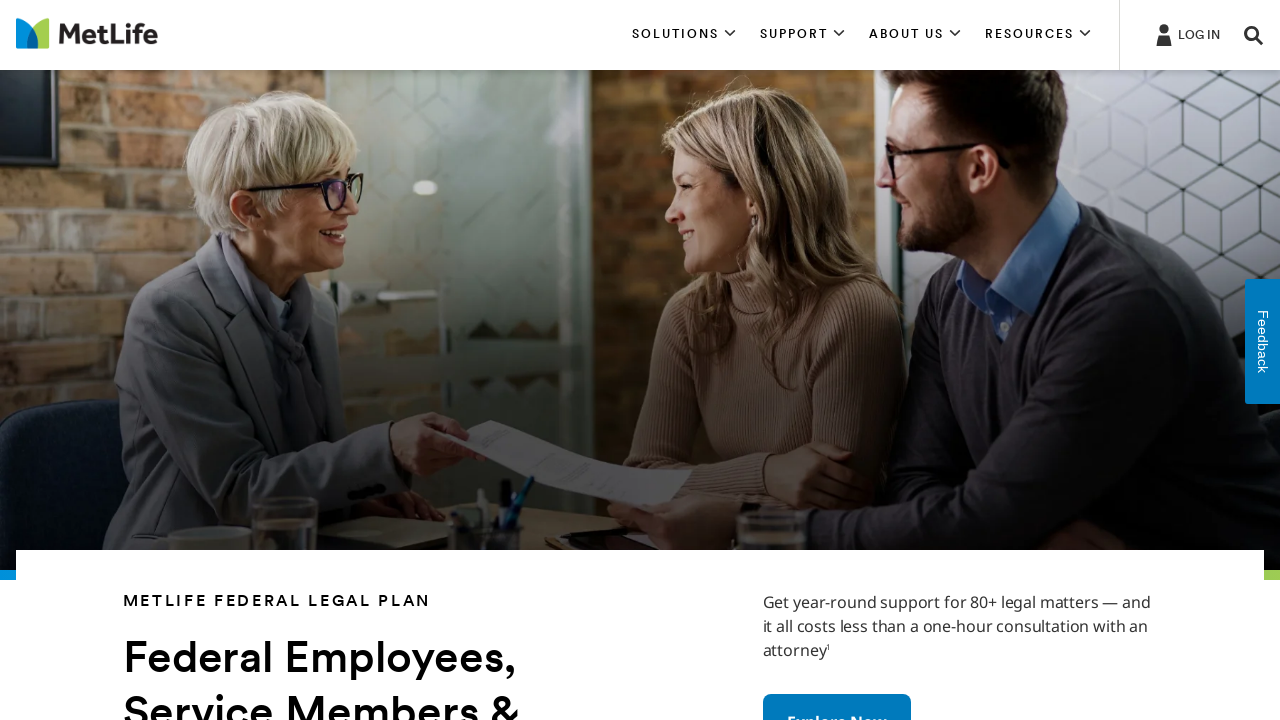

Clicked on Solutions tab at (684, 35) on xpath=//*[contains(text(), 'SOLUTIONS')] >> nth=0
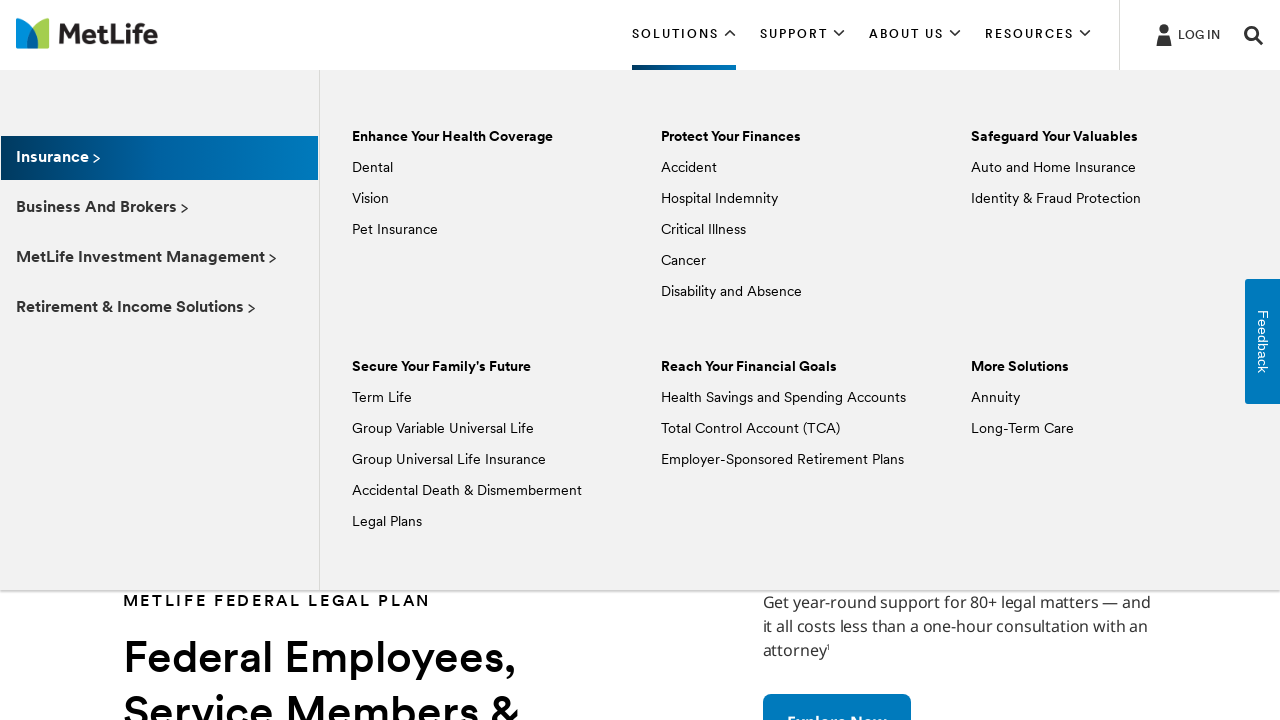

Waited for Dental link to appear in the dropdown menu
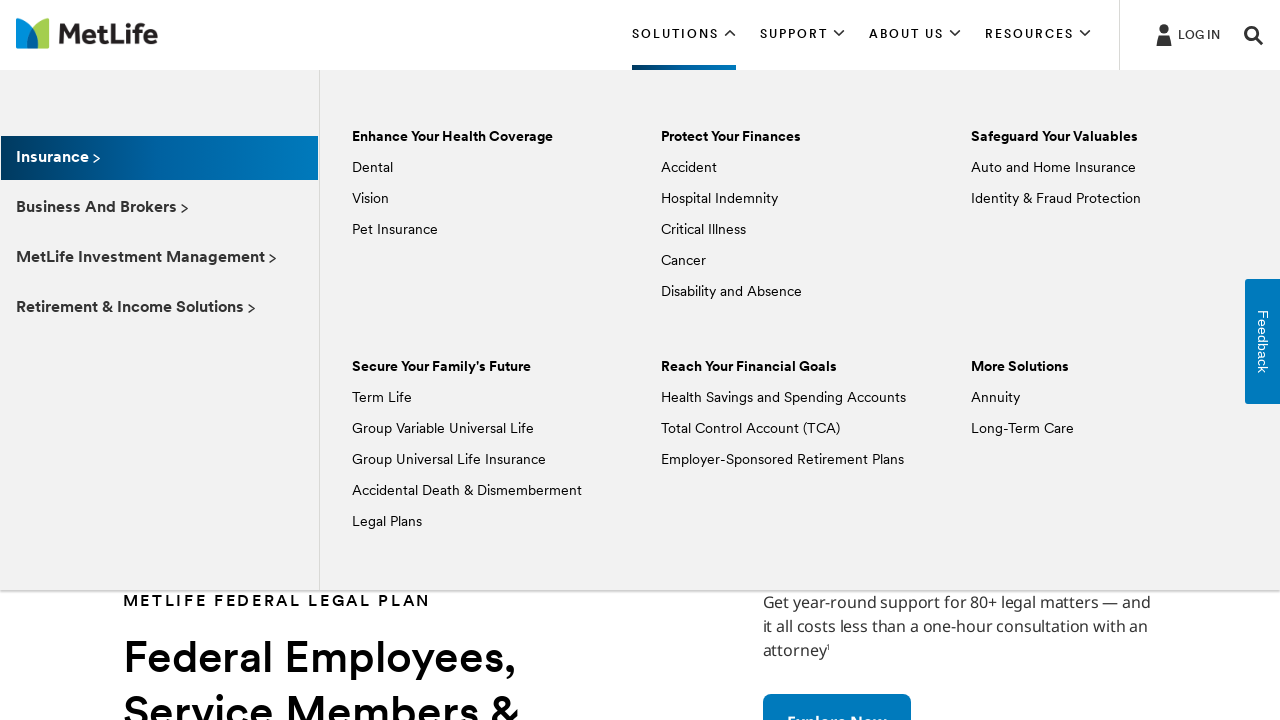

Clicked on Dental link in the Solutions dropdown menu at (372, 168) on xpath=//*[text() = 'Dental']
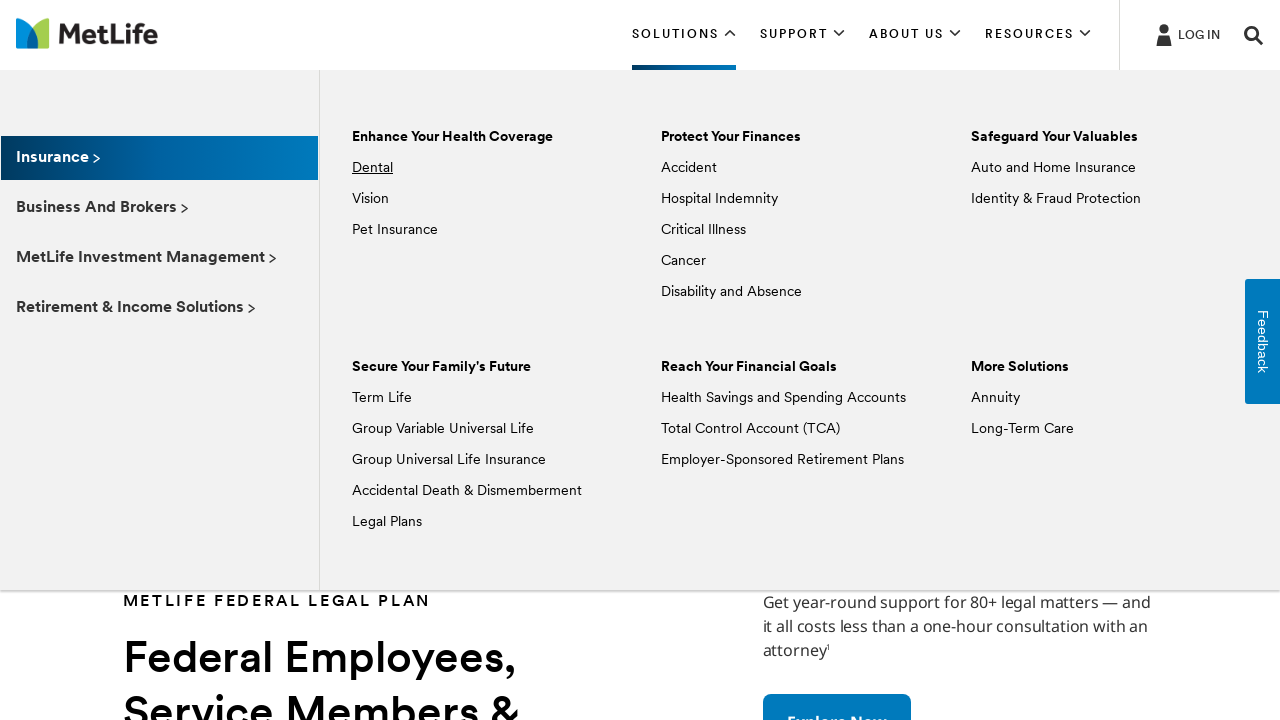

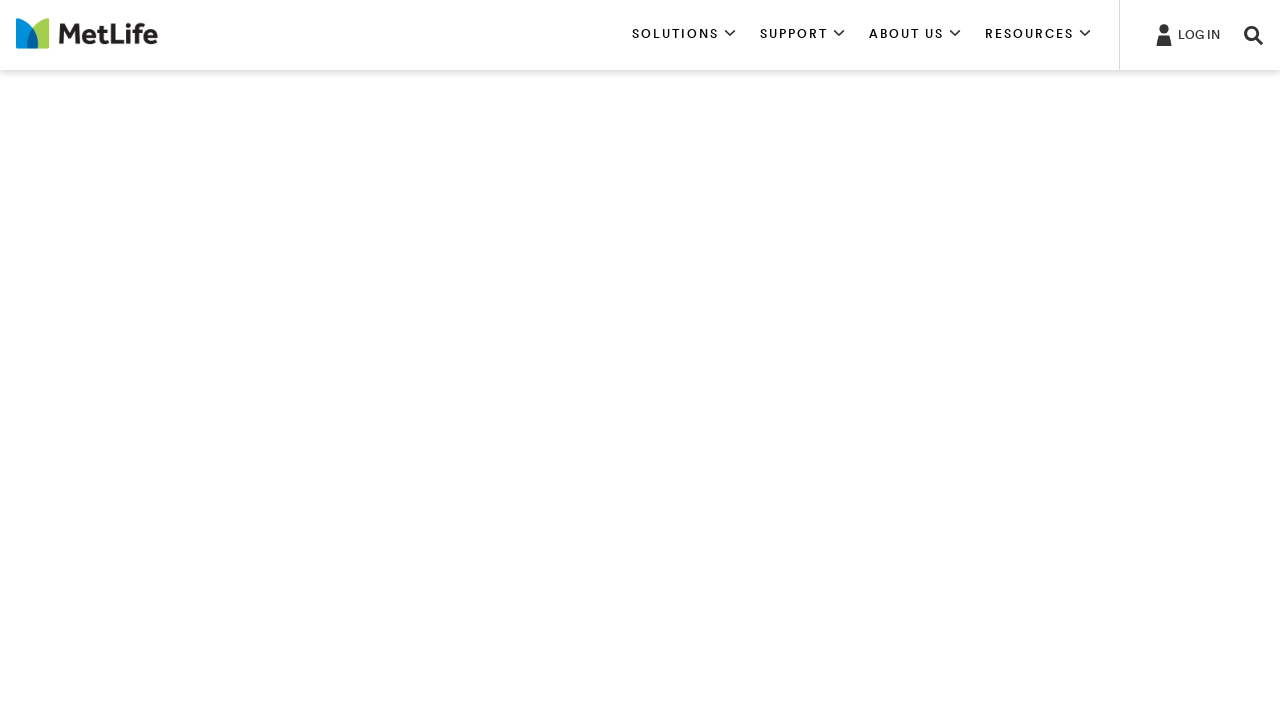